Scrolls down on an automation practice page and verifies that a product table with rows and columns is present and visible

Starting URL: https://rahulshettyacademy.com/AutomationPractice/

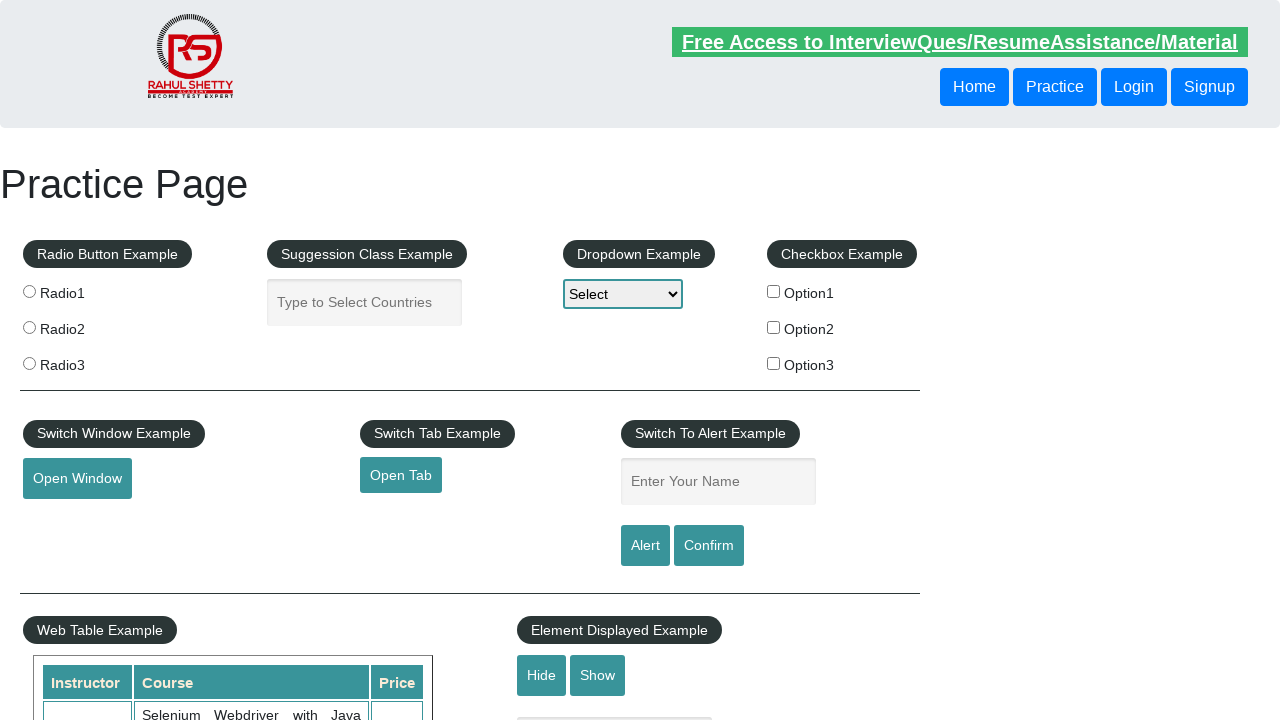

Scrolled down the page by 600 pixels
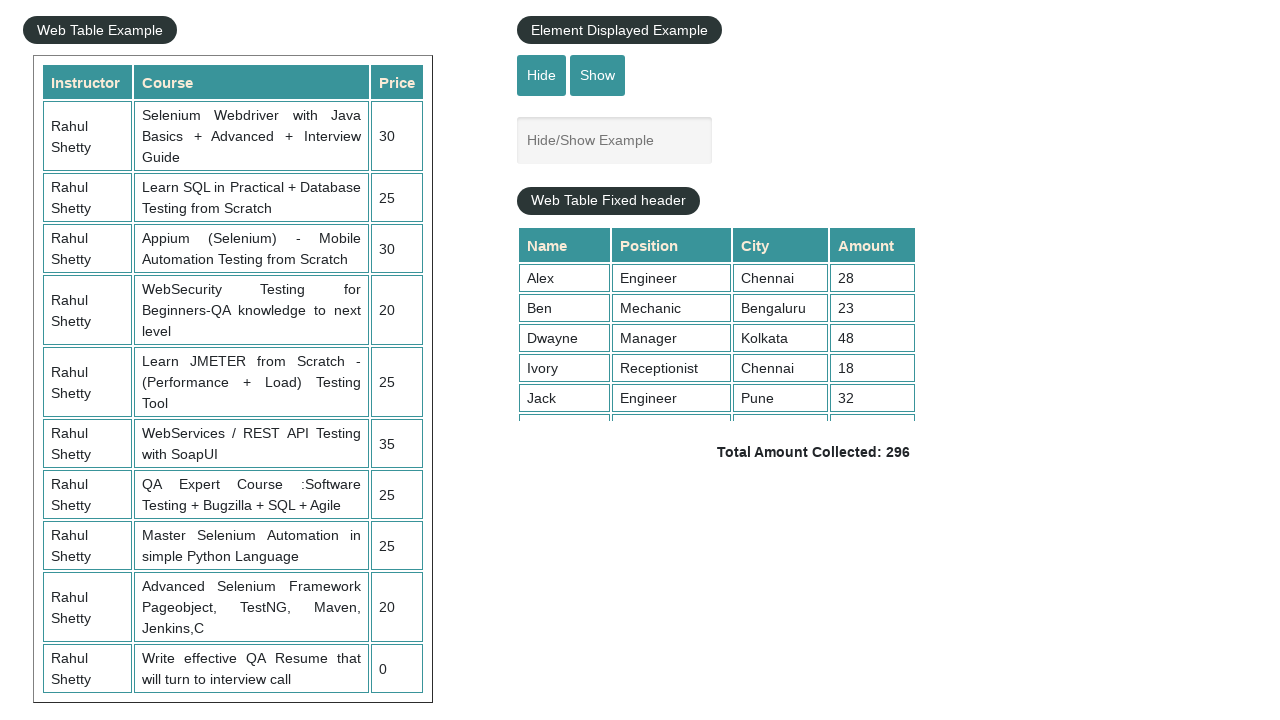

Product table with id 'product' is now visible
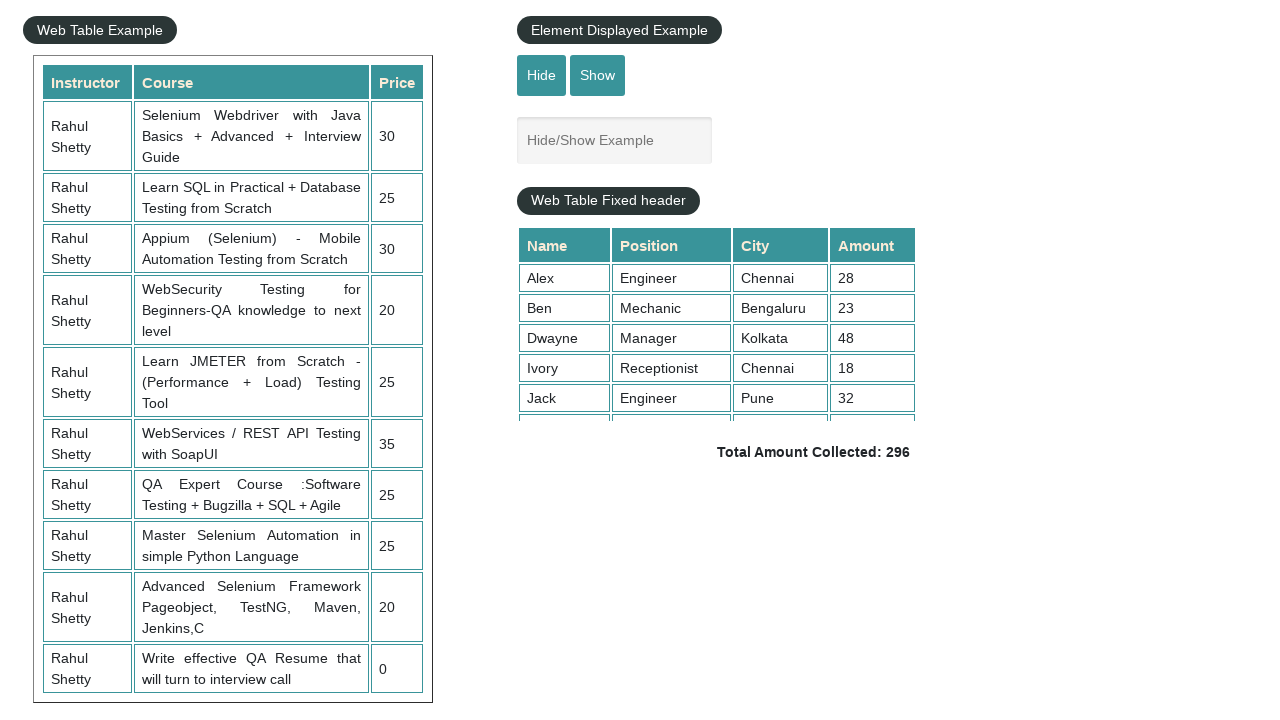

Product table rows are present and loaded
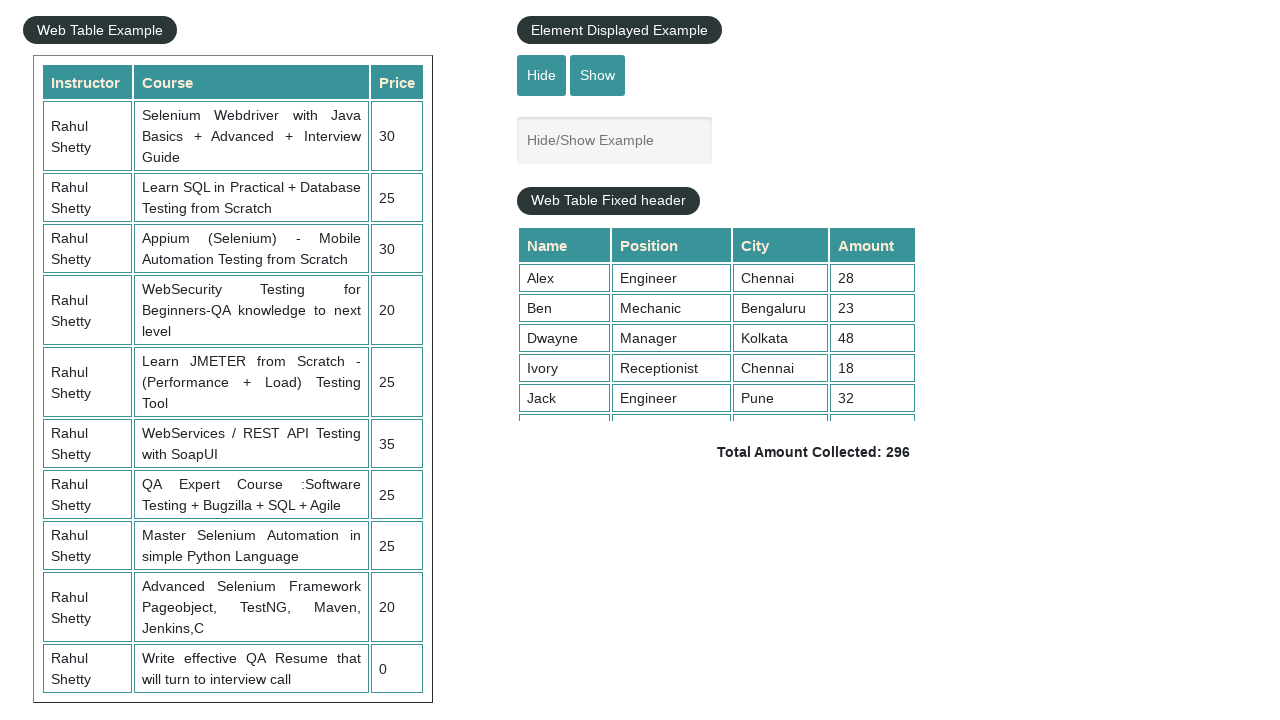

Product table headers/columns are present
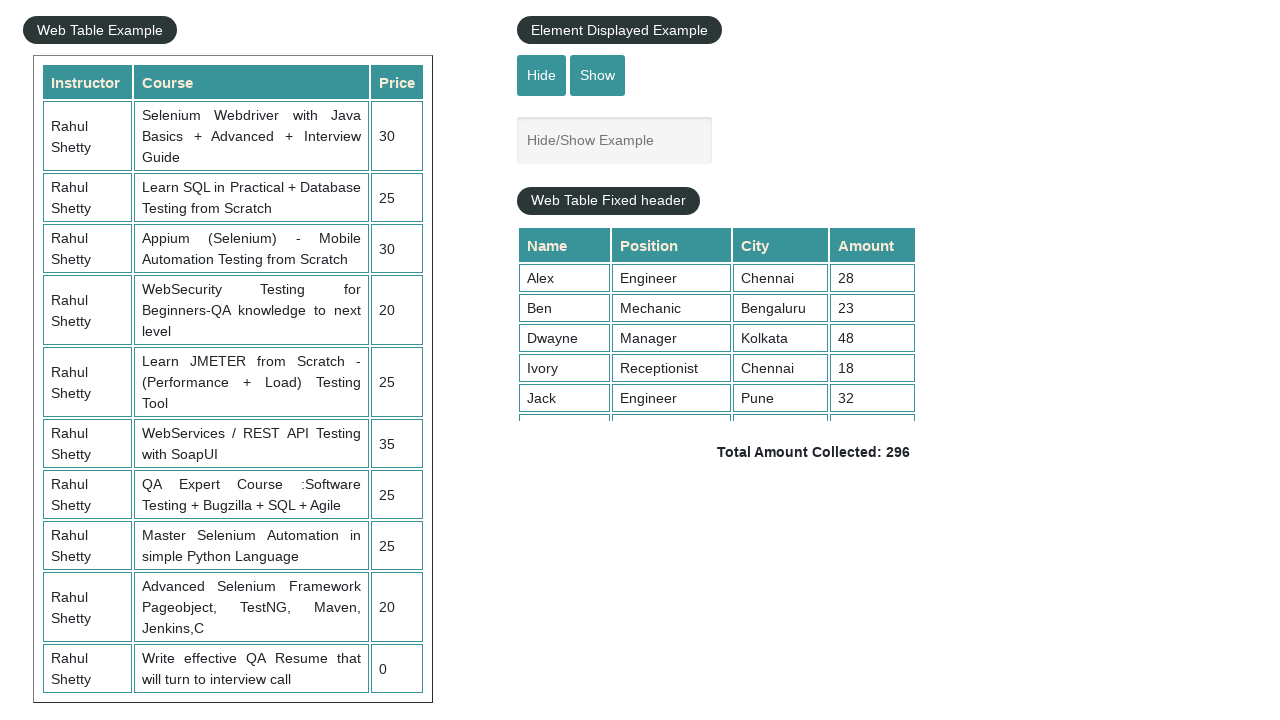

Third row with data cells in product table is verified
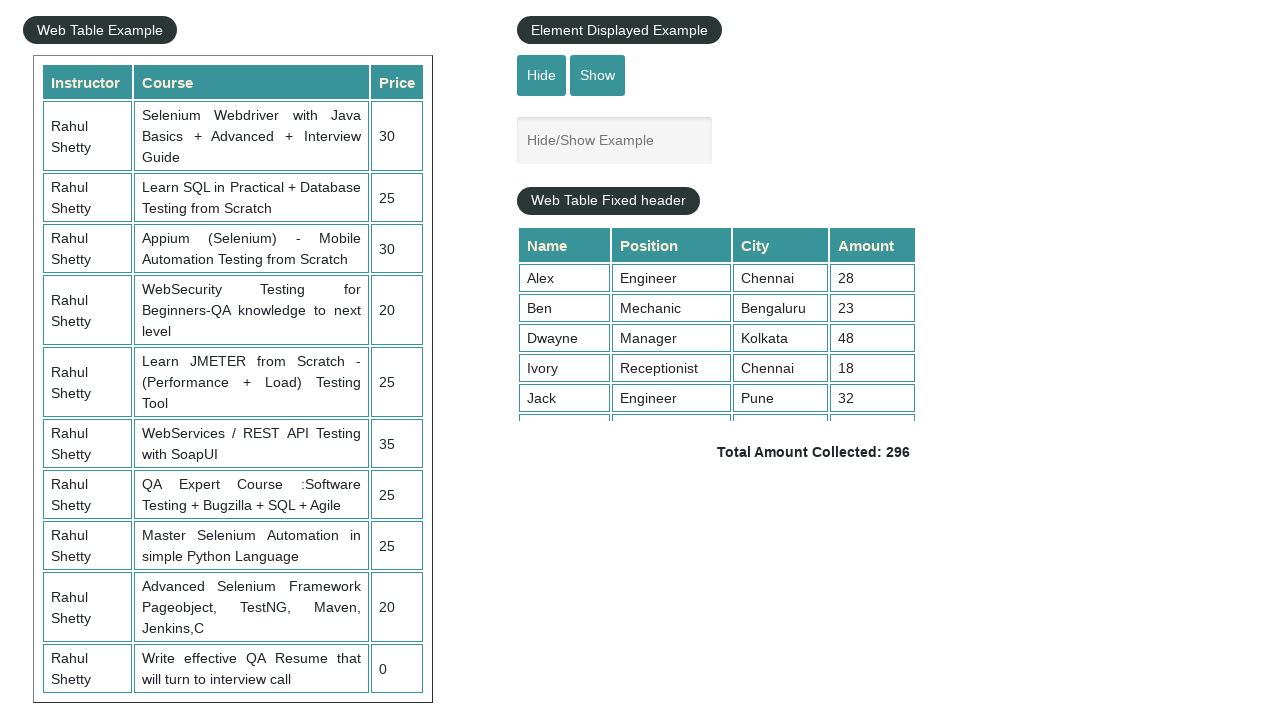

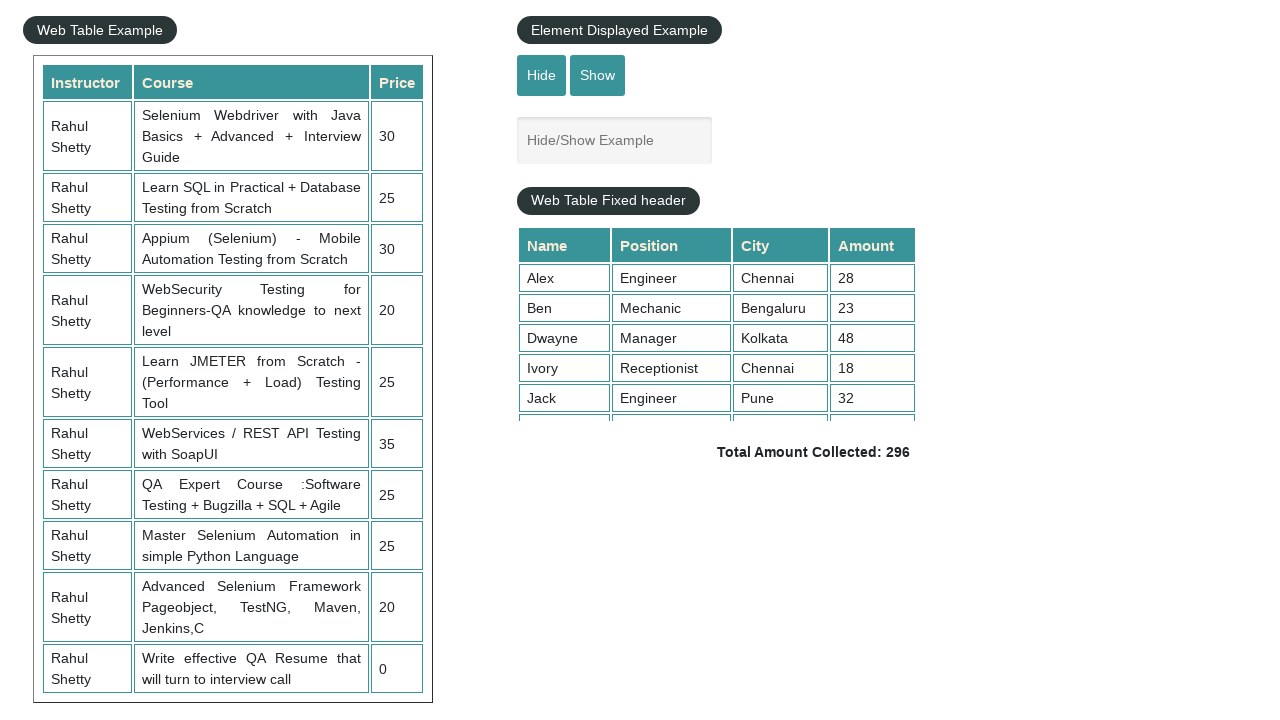